Tests that the company logo is displayed on the login page

Starting URL: https://opensource-demo.orangehrmlive.com/web/index.php/auth/login

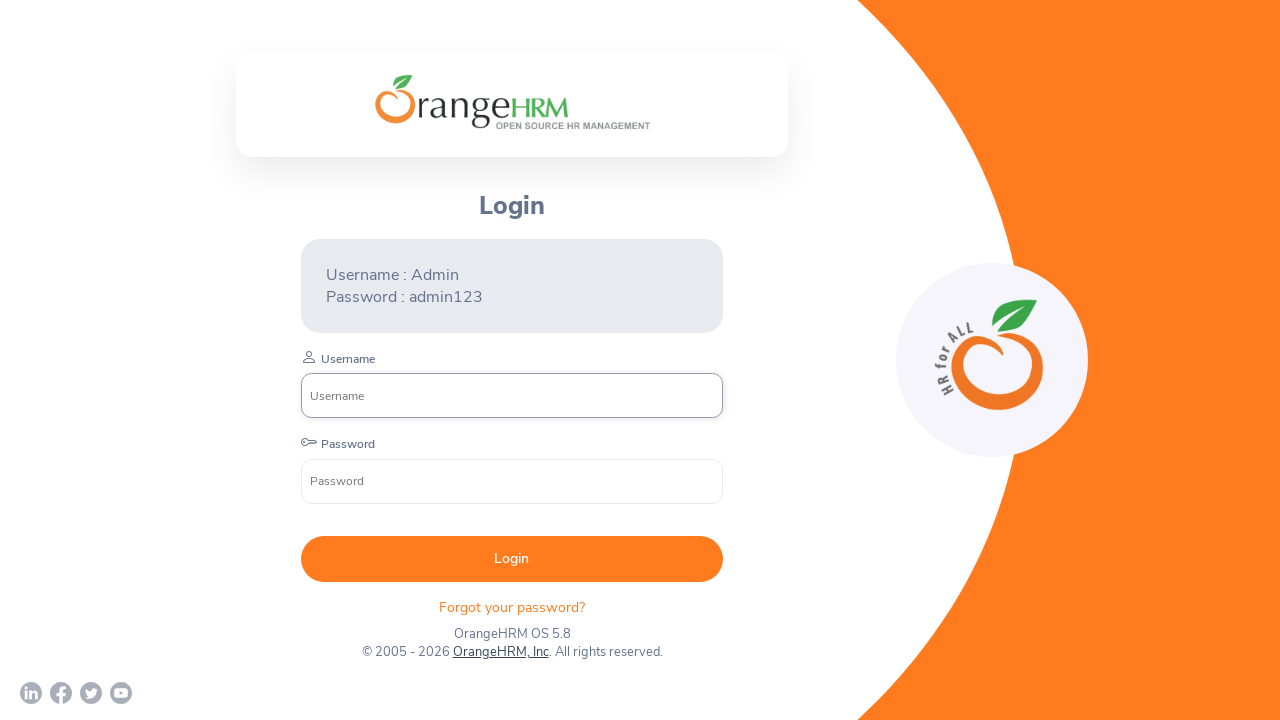

Located company branding logo element
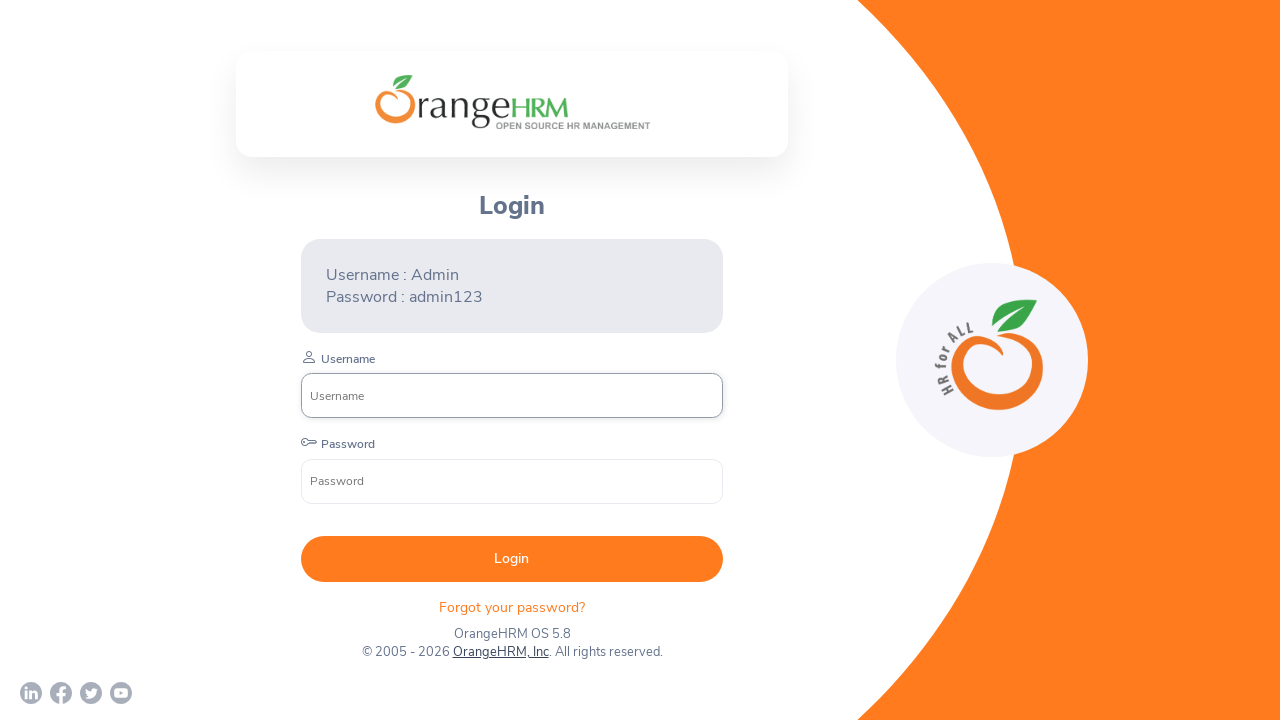

Waited for company branding logo to be present in DOM
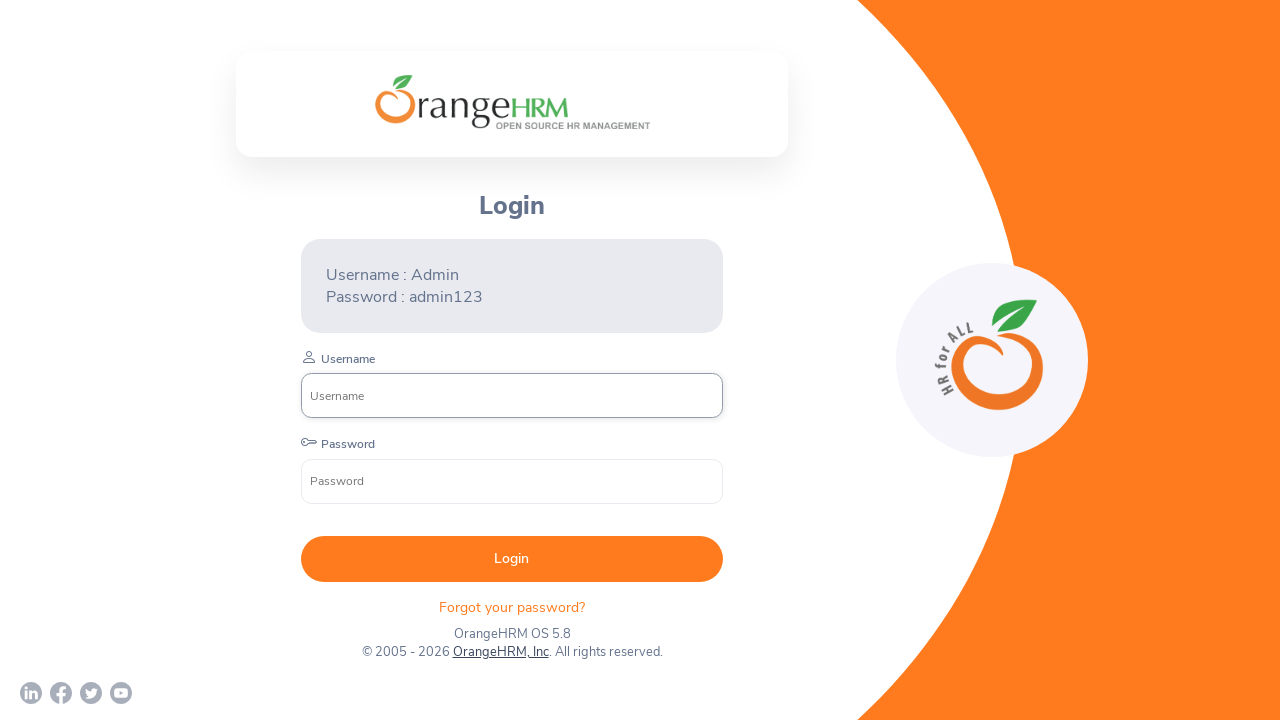

Verified company branding logo is visible on login page
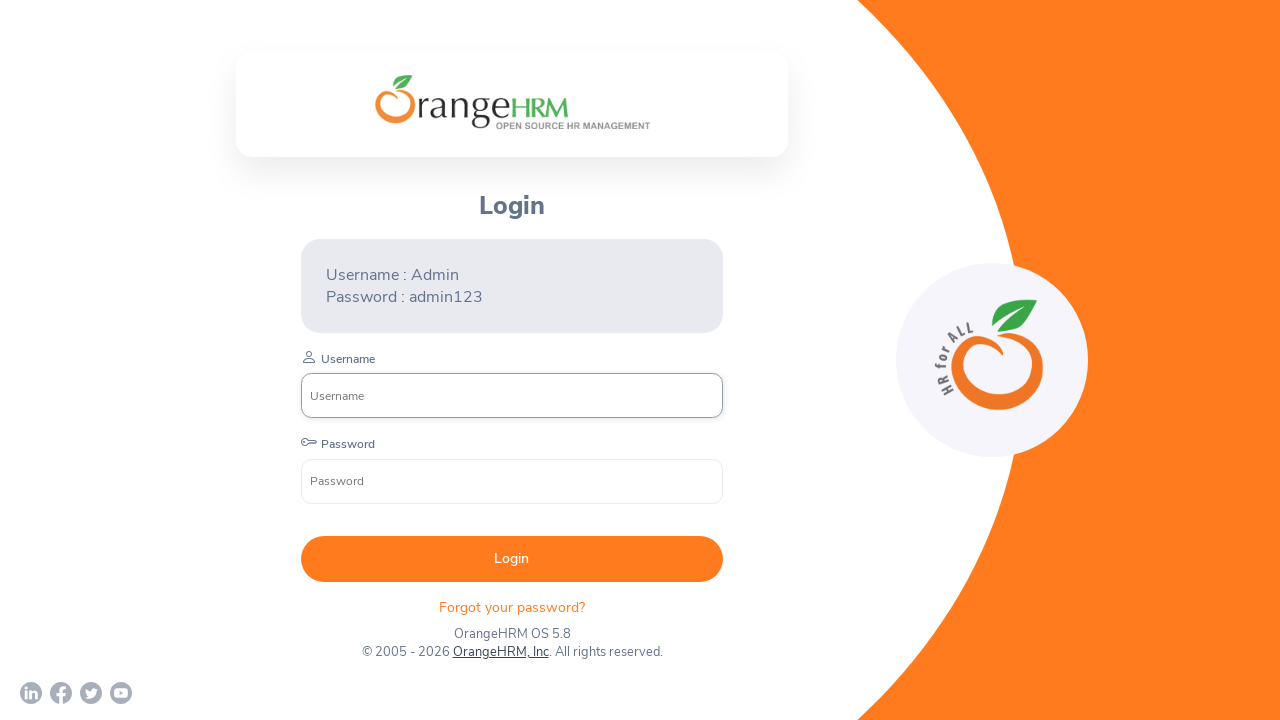

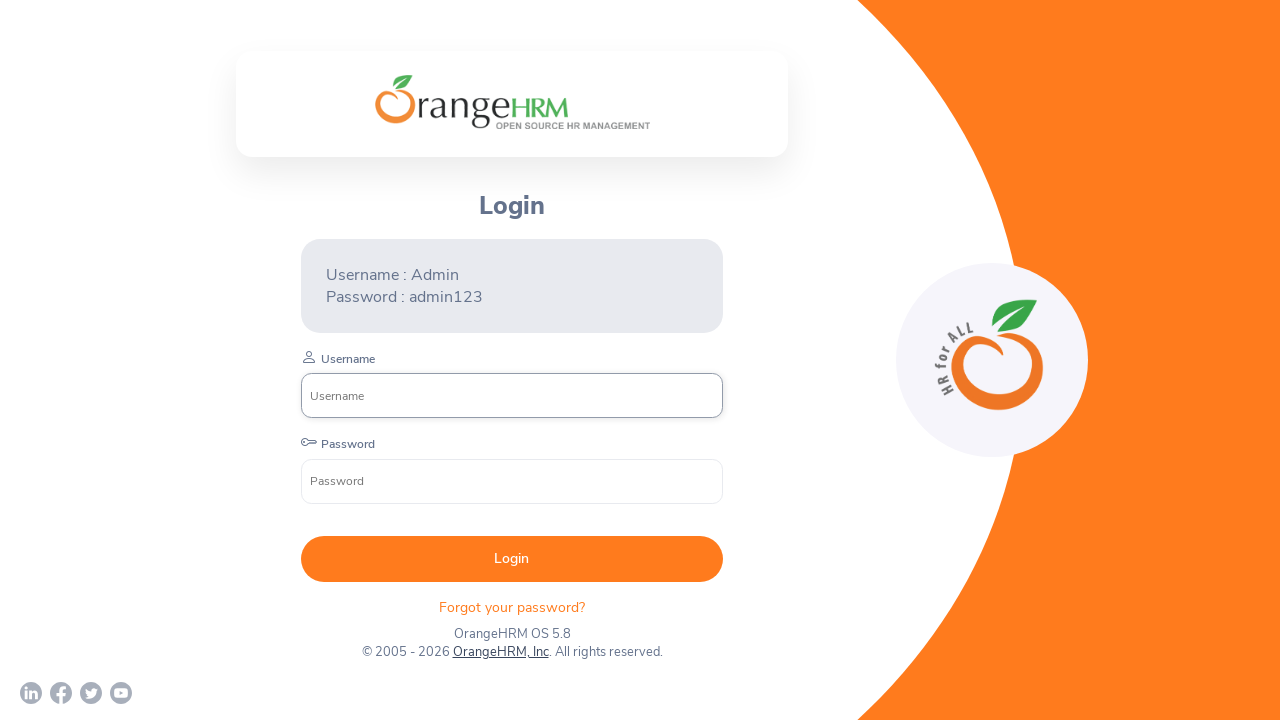